Tests navigation to Fan Shop by clicking on fanstore image

Starting URL: https://soccerzone.com/

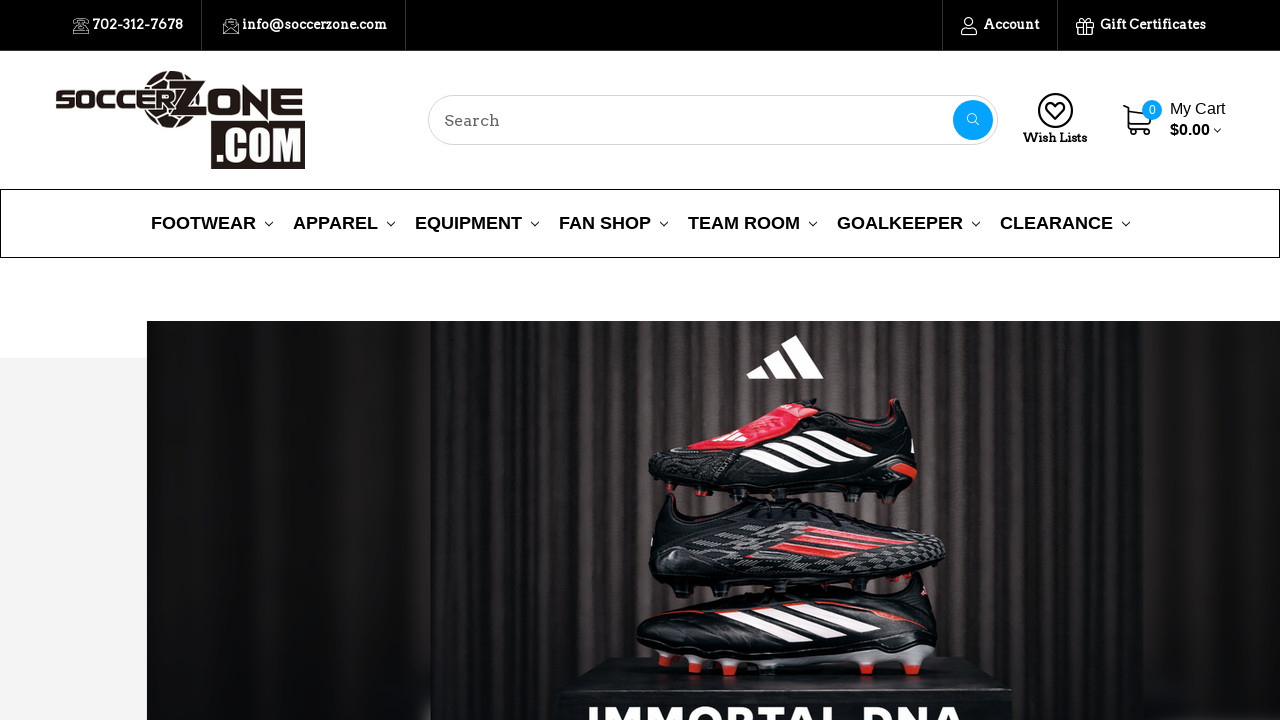

Navigated to SoccerZone homepage
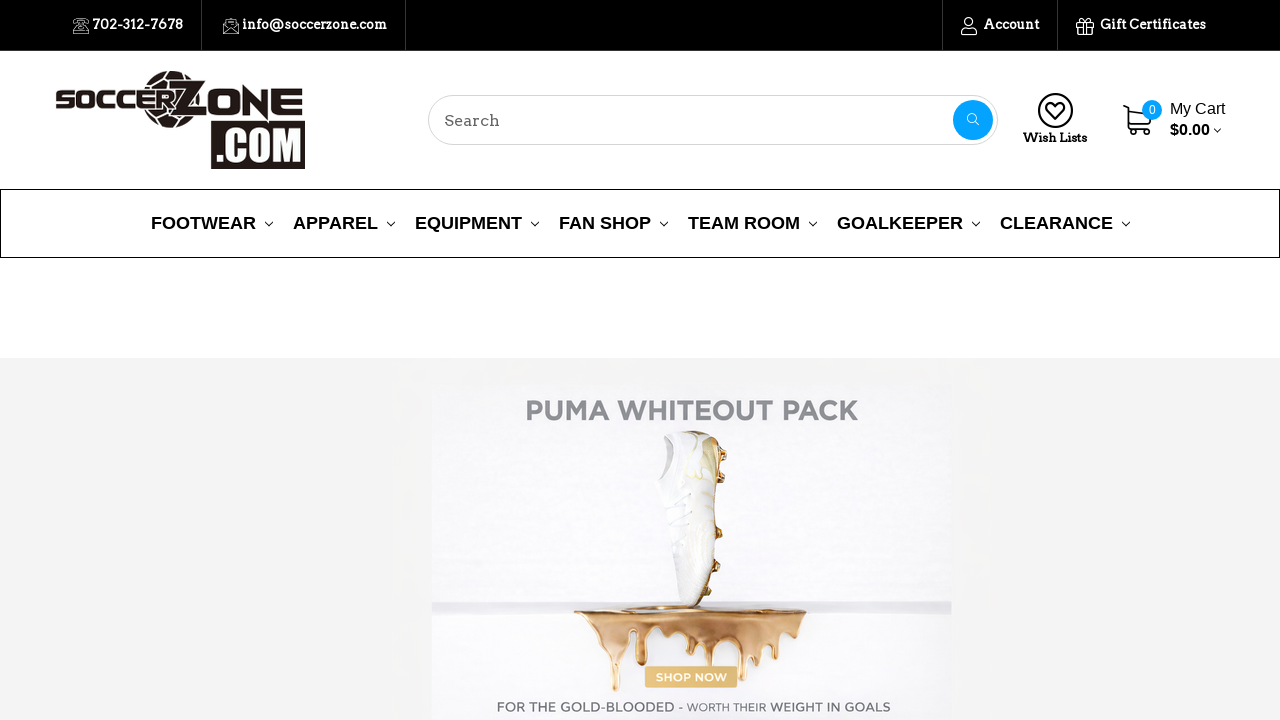

Clicked on fanstore image to navigate to Fan Shop at (640, 360) on img[src='images/stencil/original/image-manager/fanstore.png']
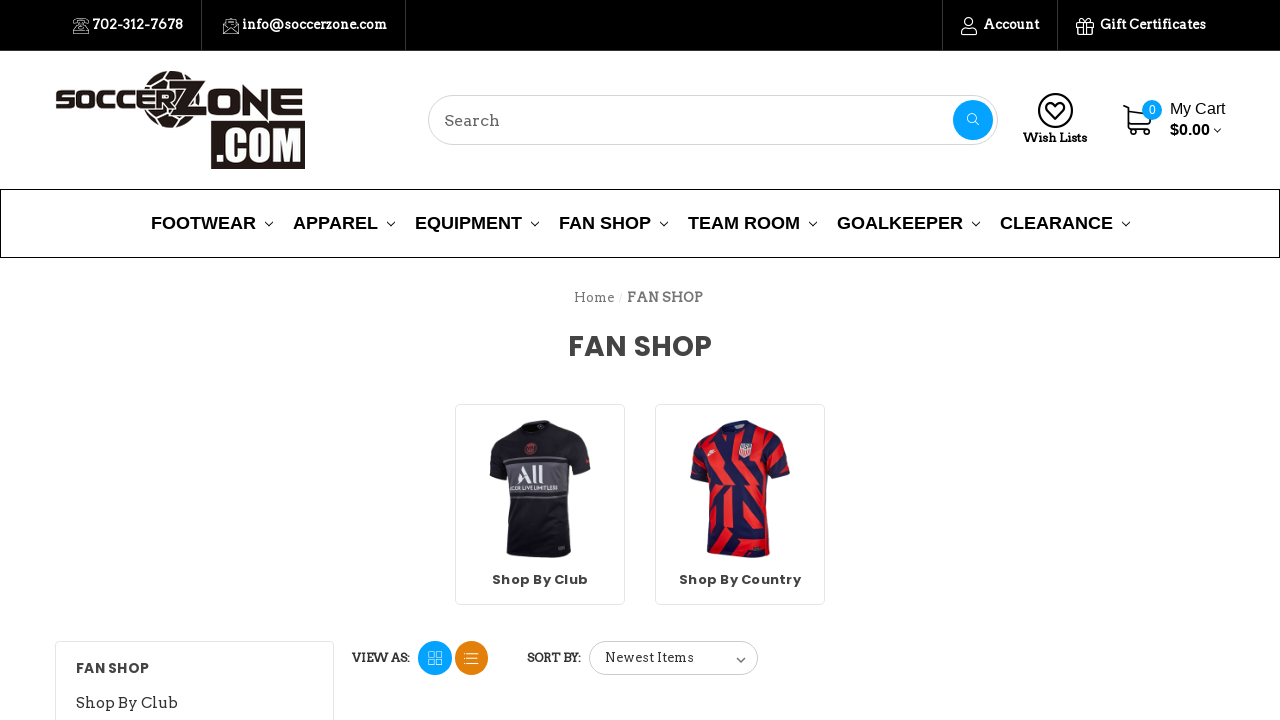

Verified successful navigation to Fan Shop page
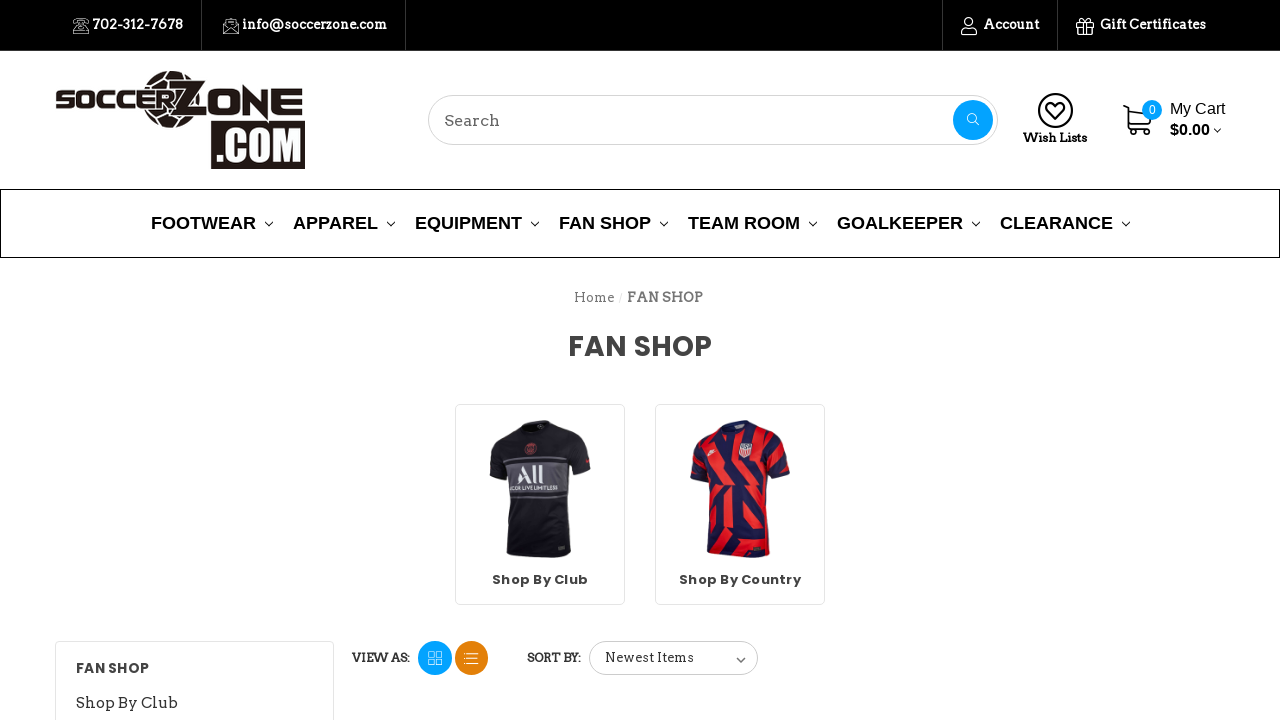

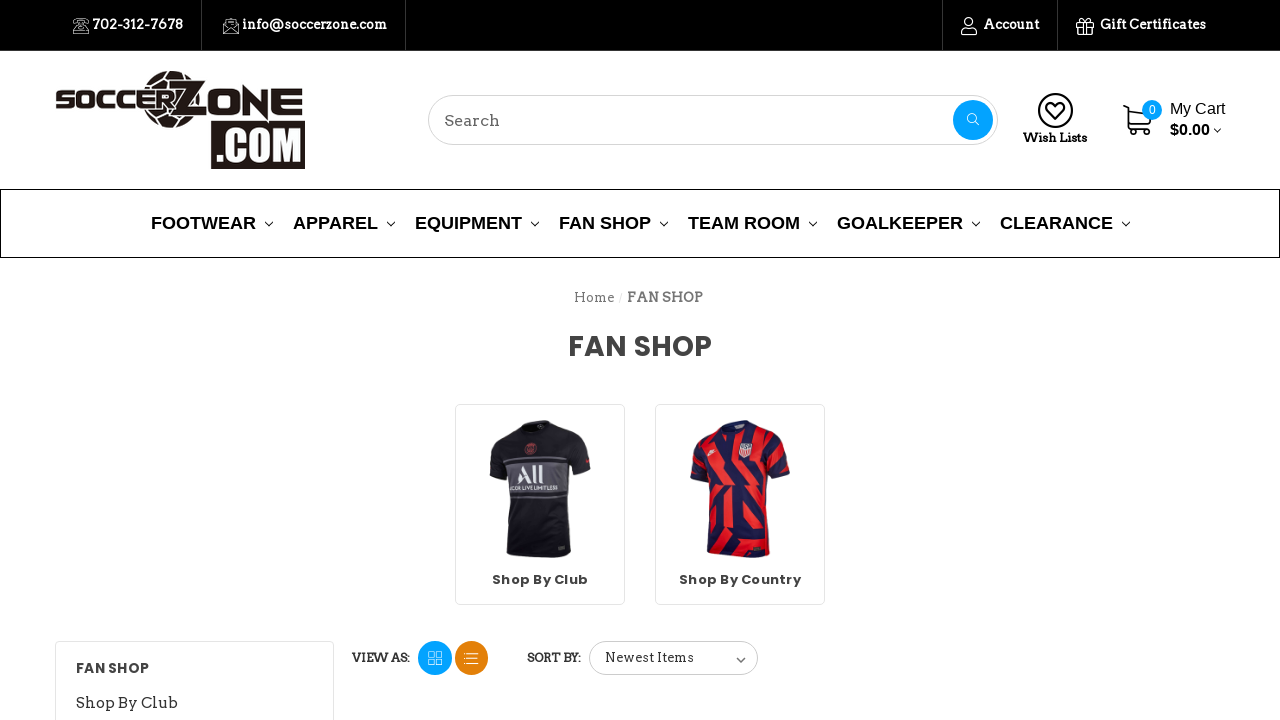